Tests multiple browser window handling by clicking a link that opens a new window, then switching between windows and verifying their titles

Starting URL: http://the-internet.herokuapp.com/windows

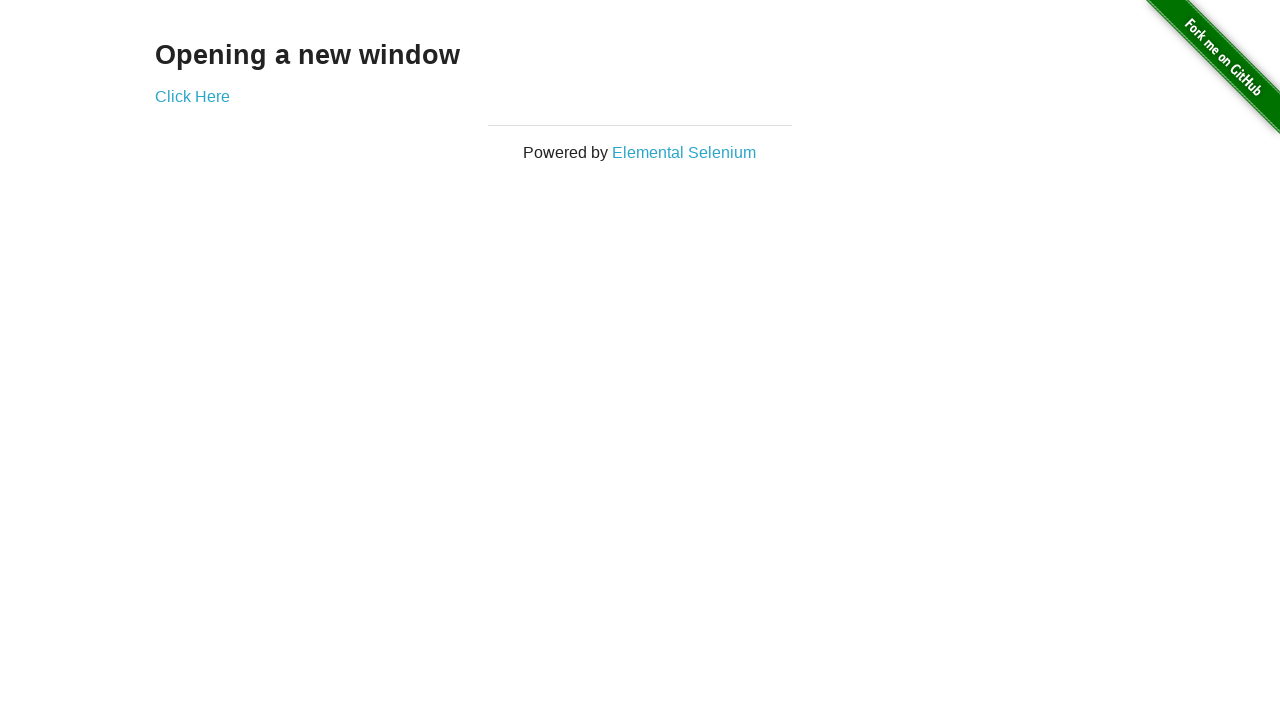

Clicked link to open new window at (192, 96) on .example a
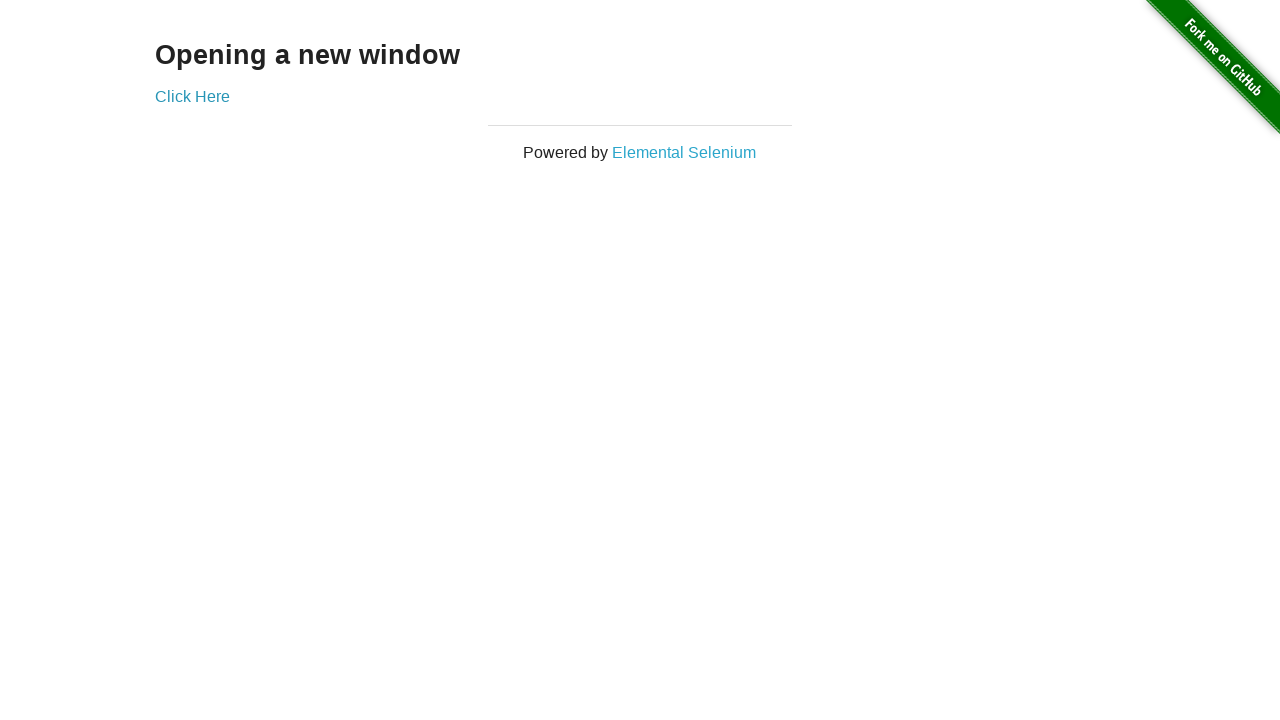

New window opened and captured
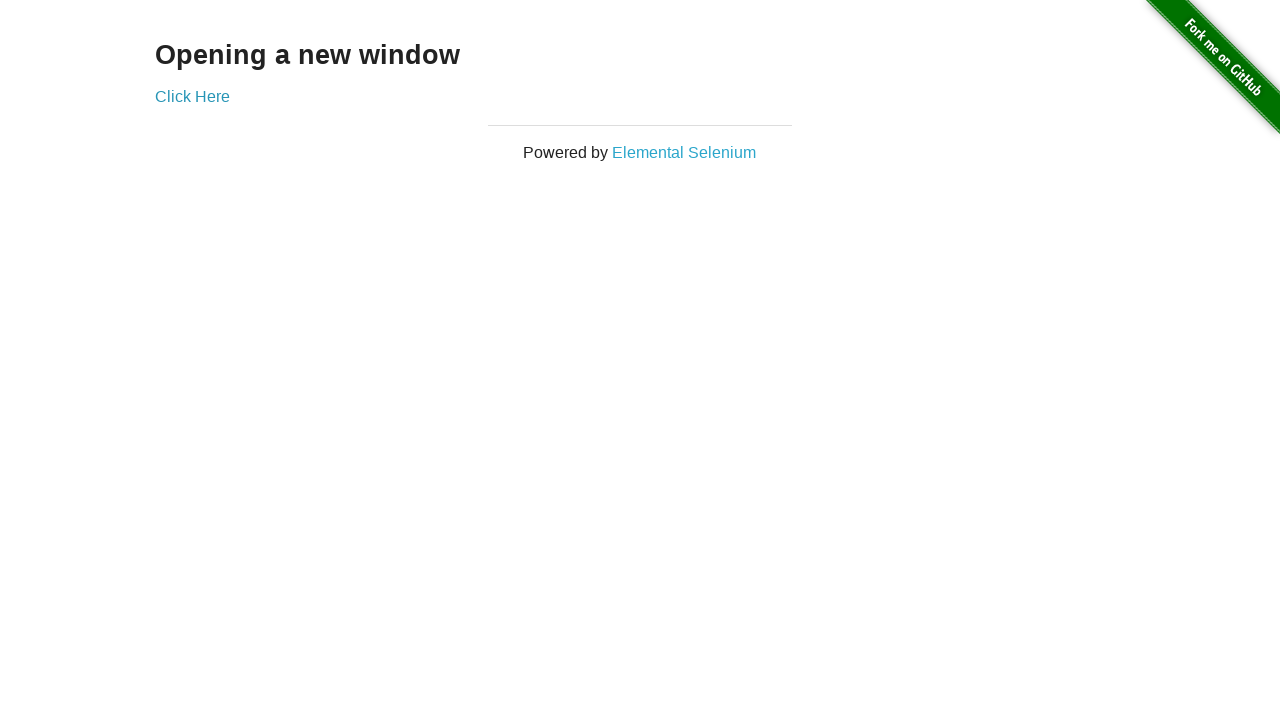

Verified original window title is not 'New Window'
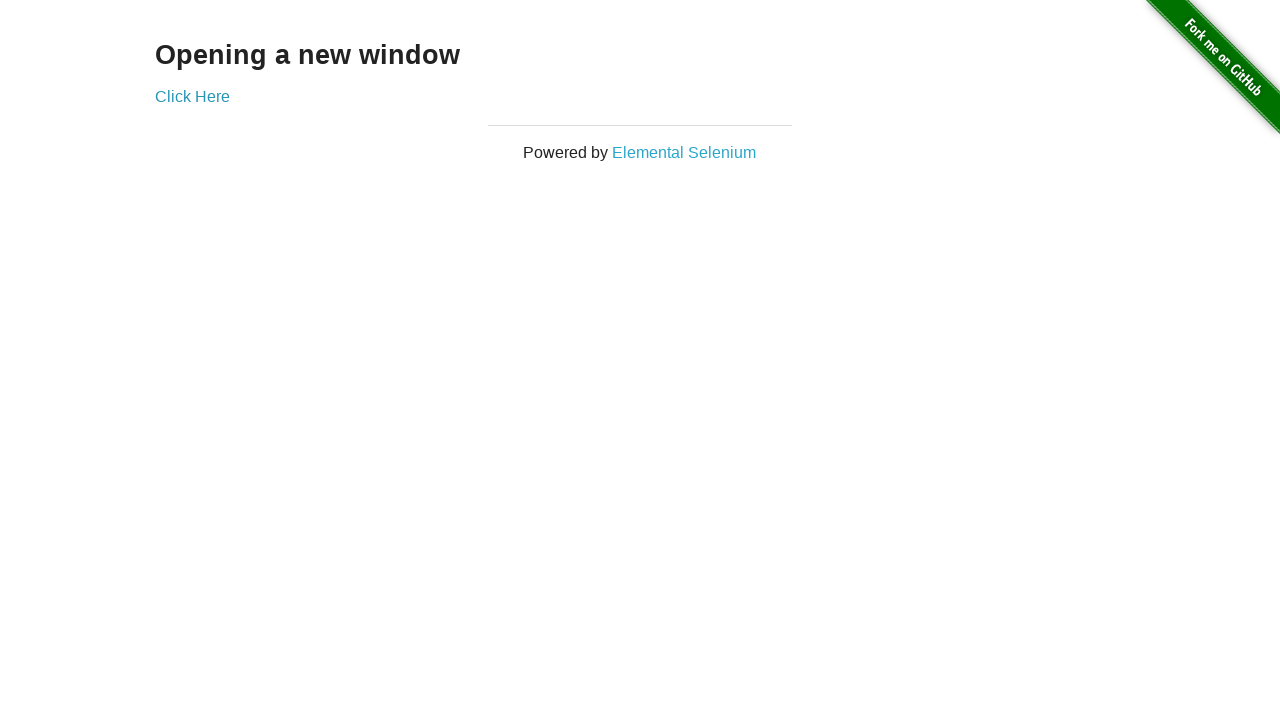

New window finished loading
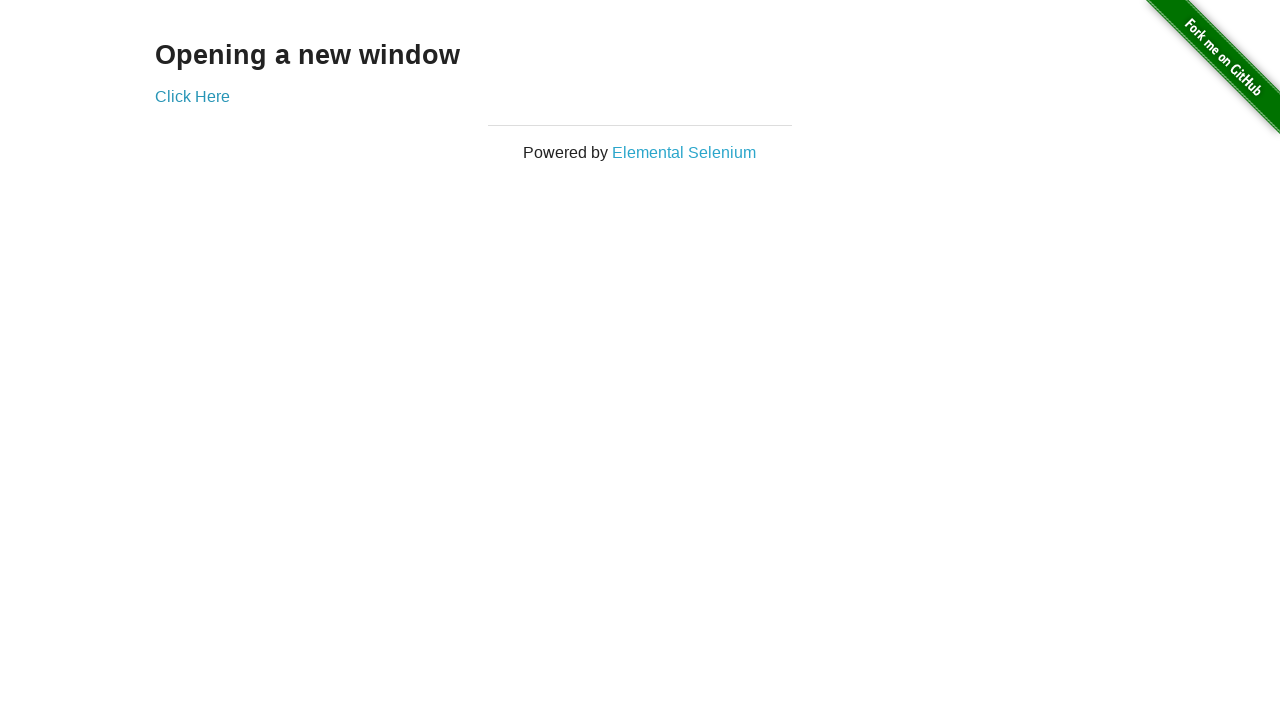

Verified new window title is 'New Window'
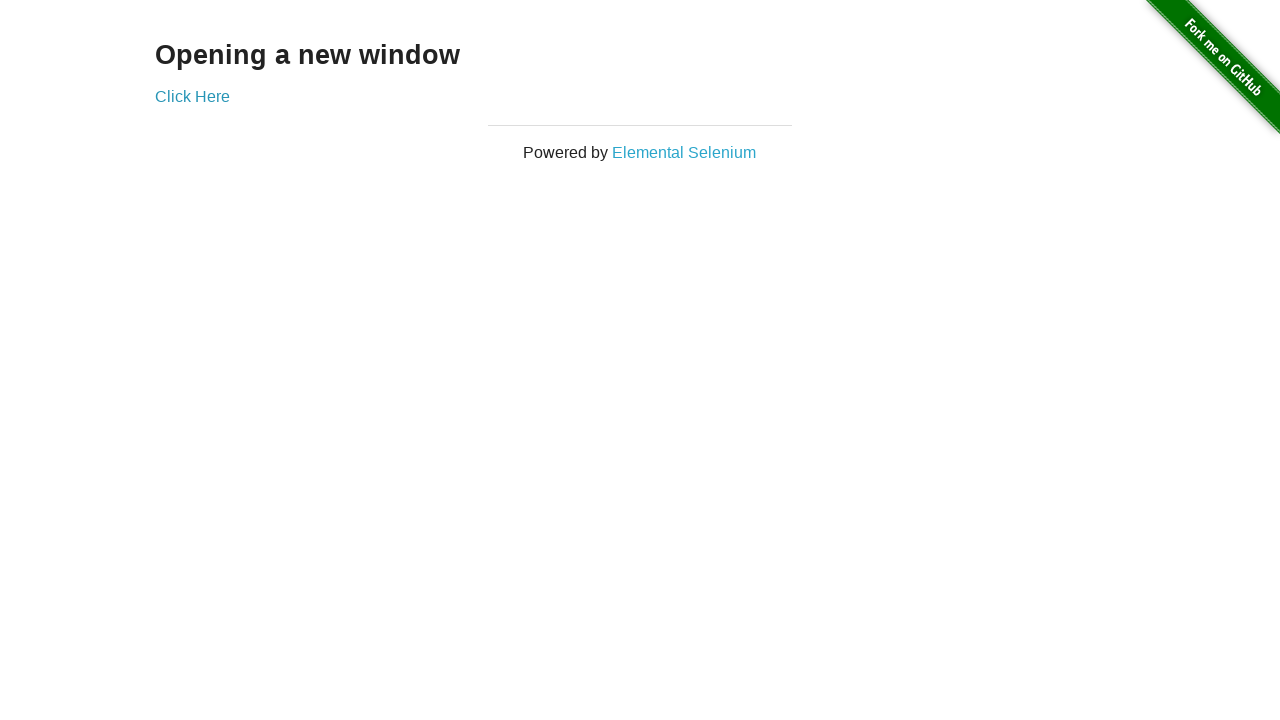

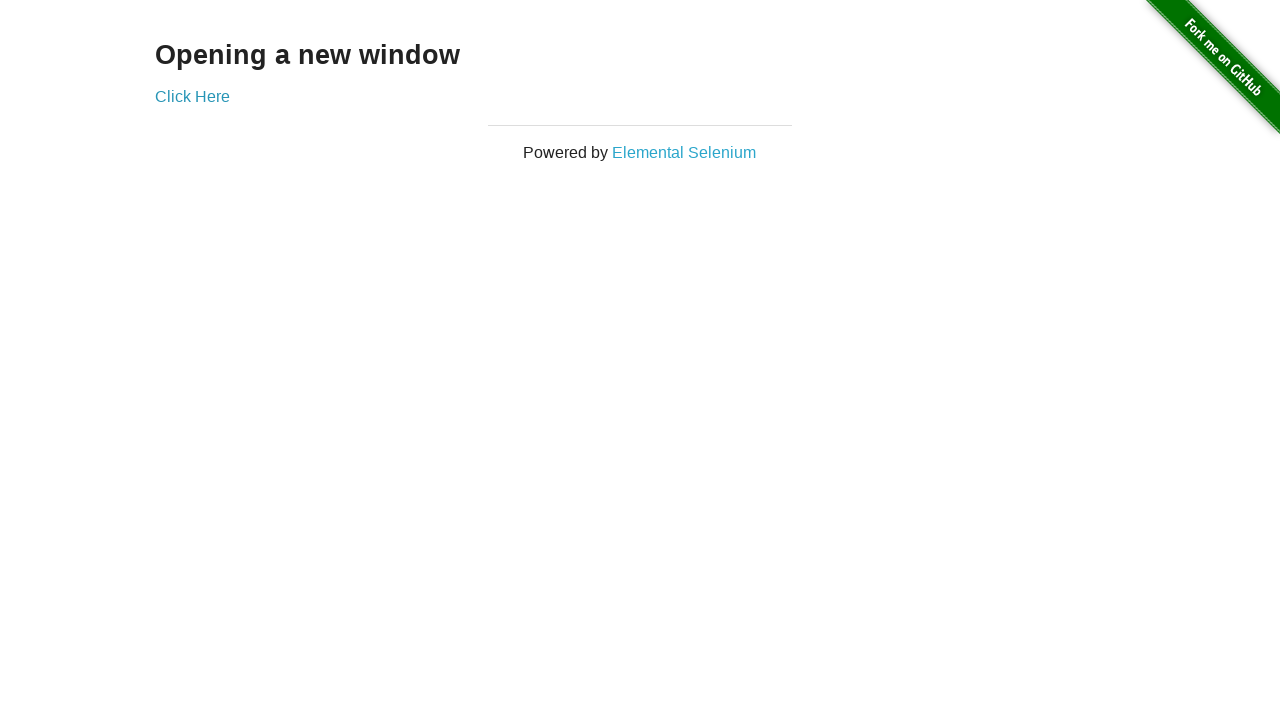